Opens an out-of-bounds iframe modal by clicking a hidden click button and switches to the iframe

Starting URL: https://applitools.github.io/demo/TestPages/FramesTestPage/

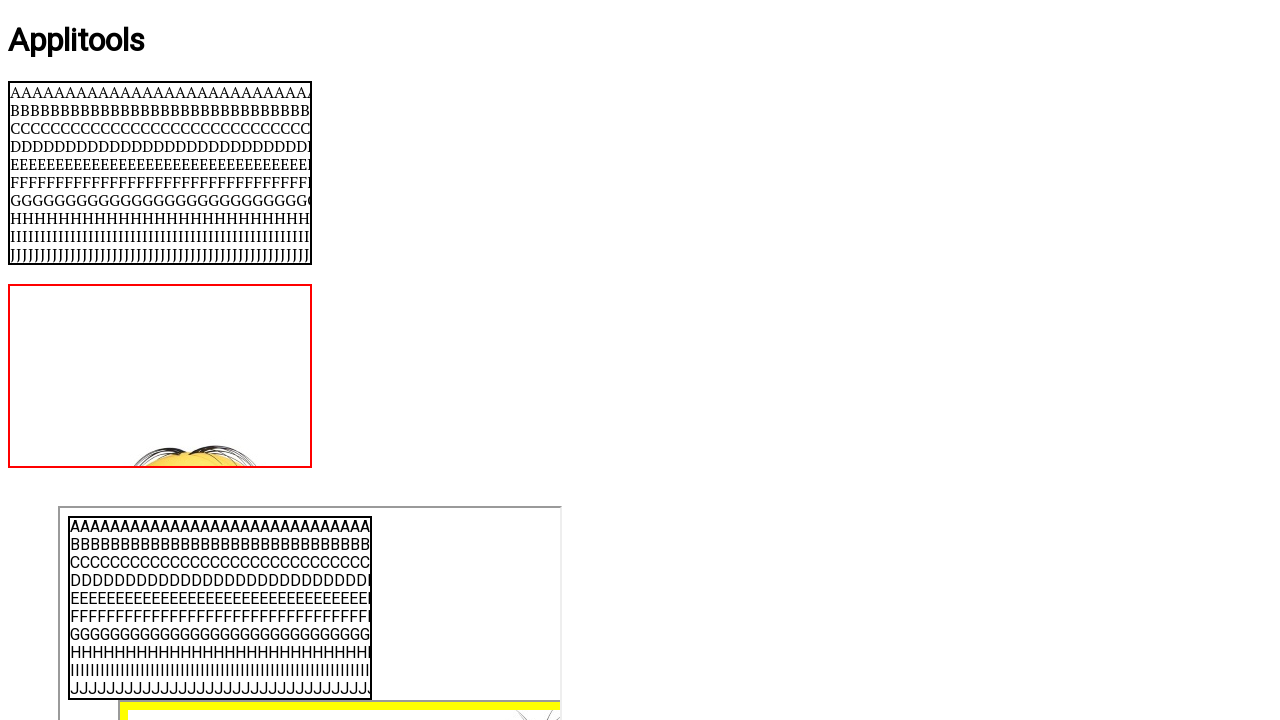

Clicked hidden_click button to open out-of-bounds iframe modal at (36, 491) on #hidden_click
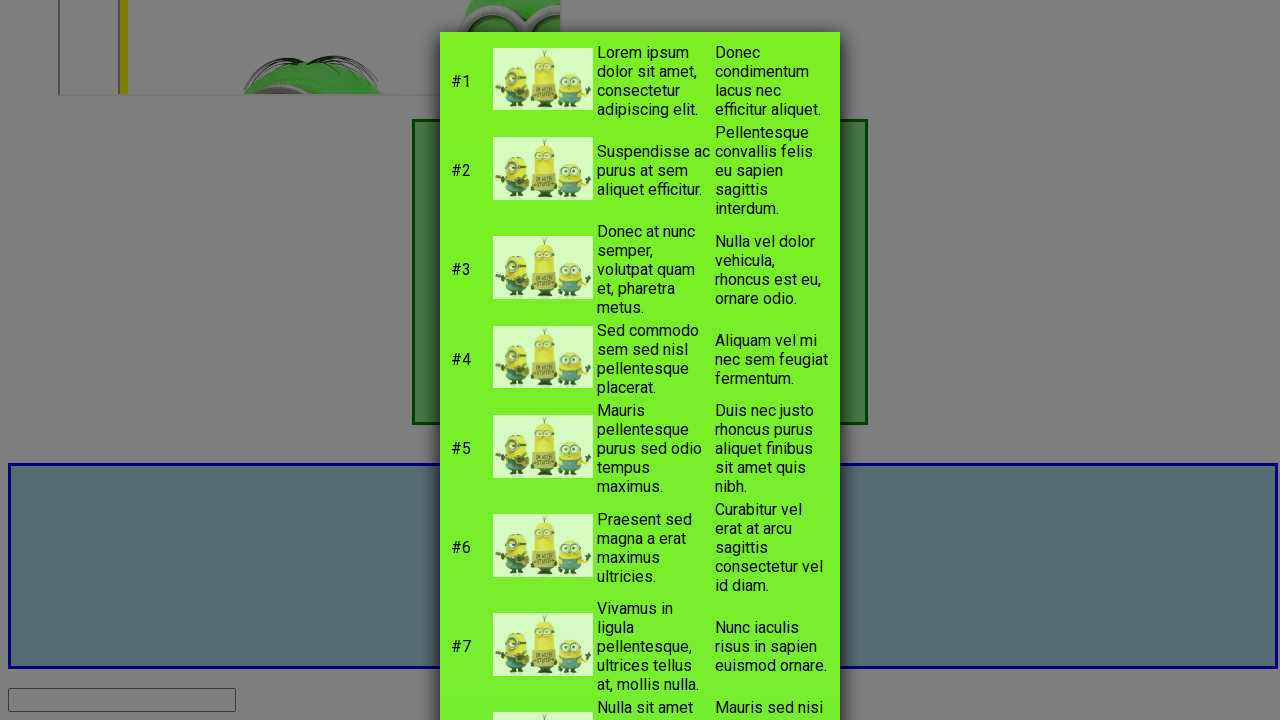

Waited for iframe inside modal3 to become visible
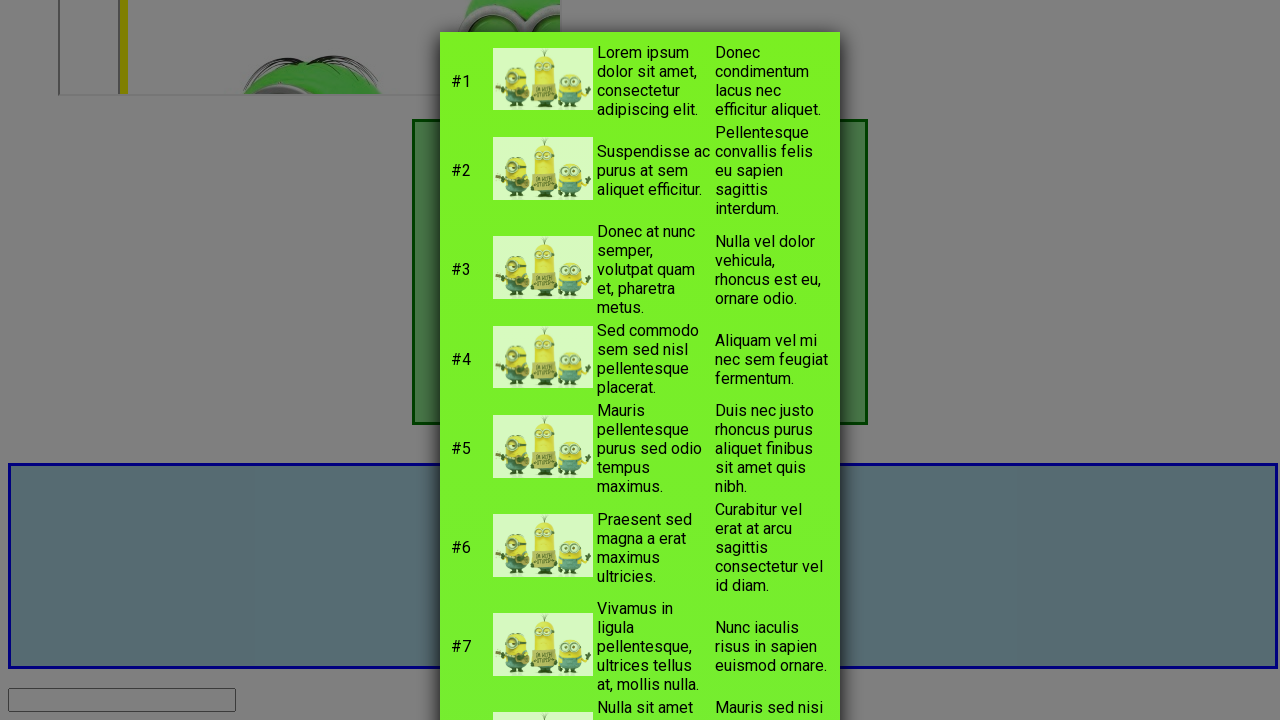

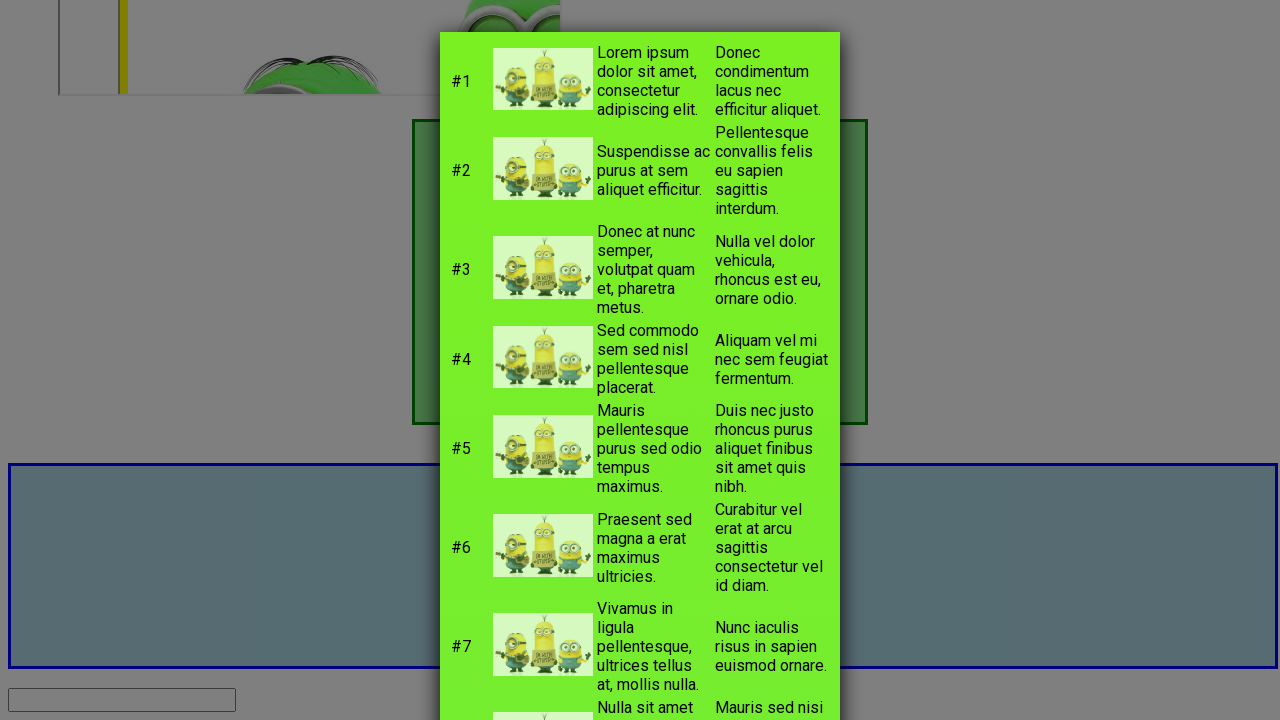